Tests date of birth selector by opening a datepicker, selecting month and year from dropdowns, and clicking a specific date

Starting URL: https://www.dummyticket.com/dummy-ticket-for-visa-application/

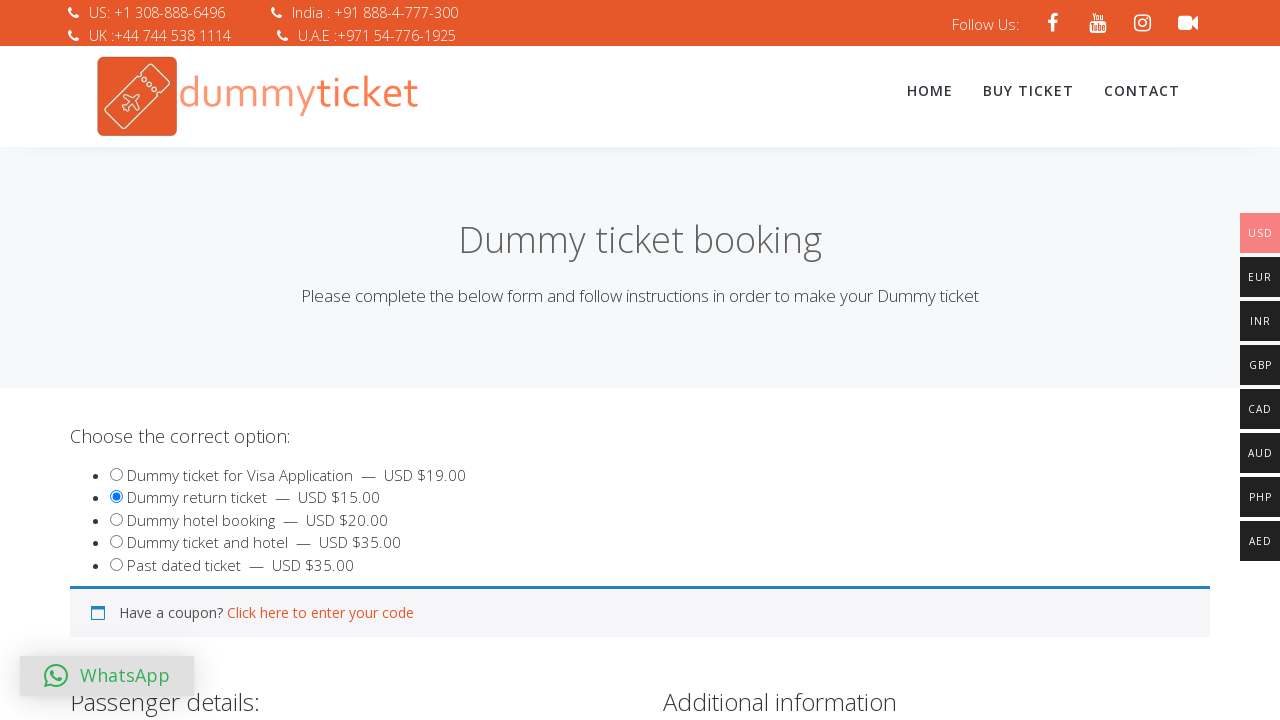

Clicked on date of birth field to open datepicker at (344, 360) on xpath=//input[@id='dob']
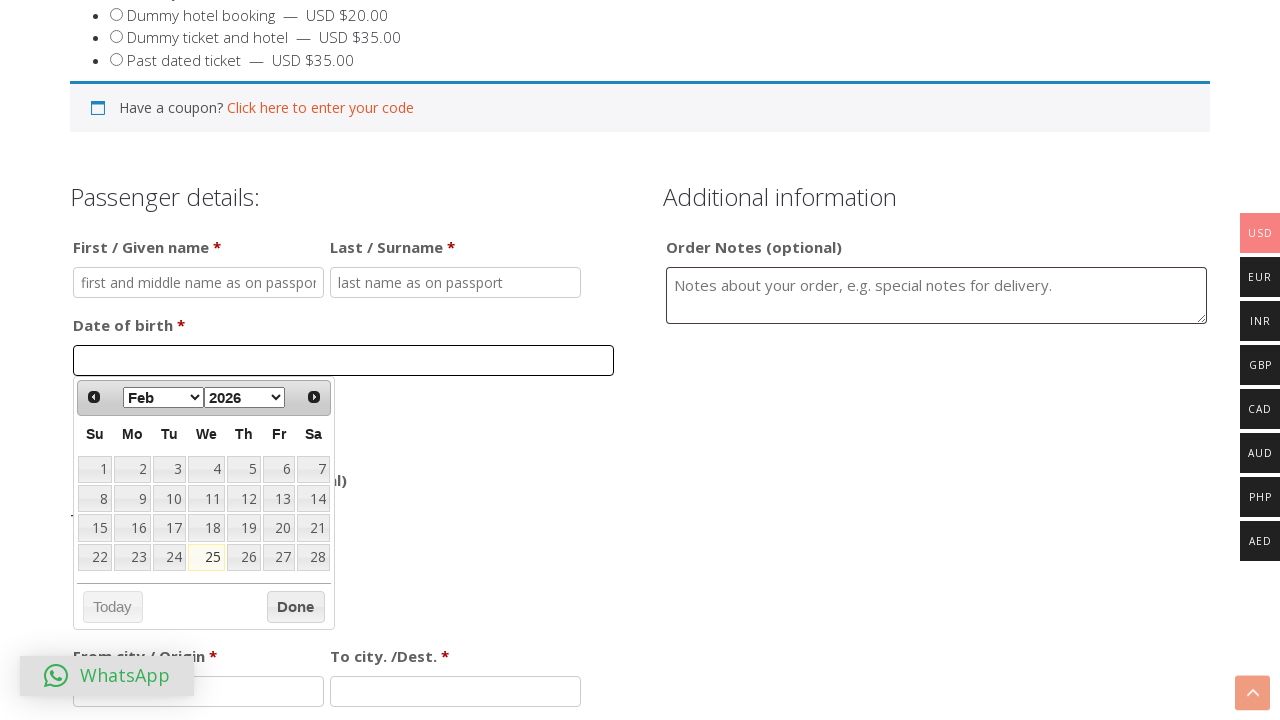

Selected 'Jan' from month dropdown on //select[@aria-label='Select month']
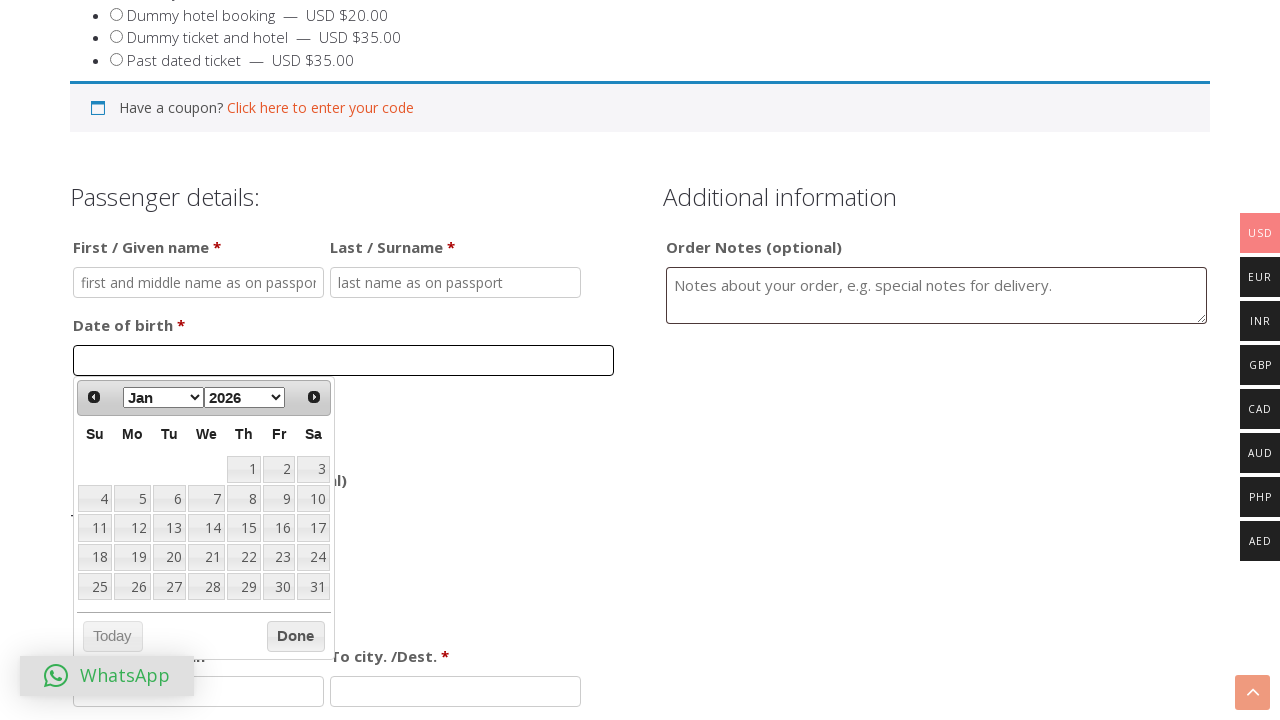

Selected '1996' from year dropdown on //select[@aria-label='Select year']
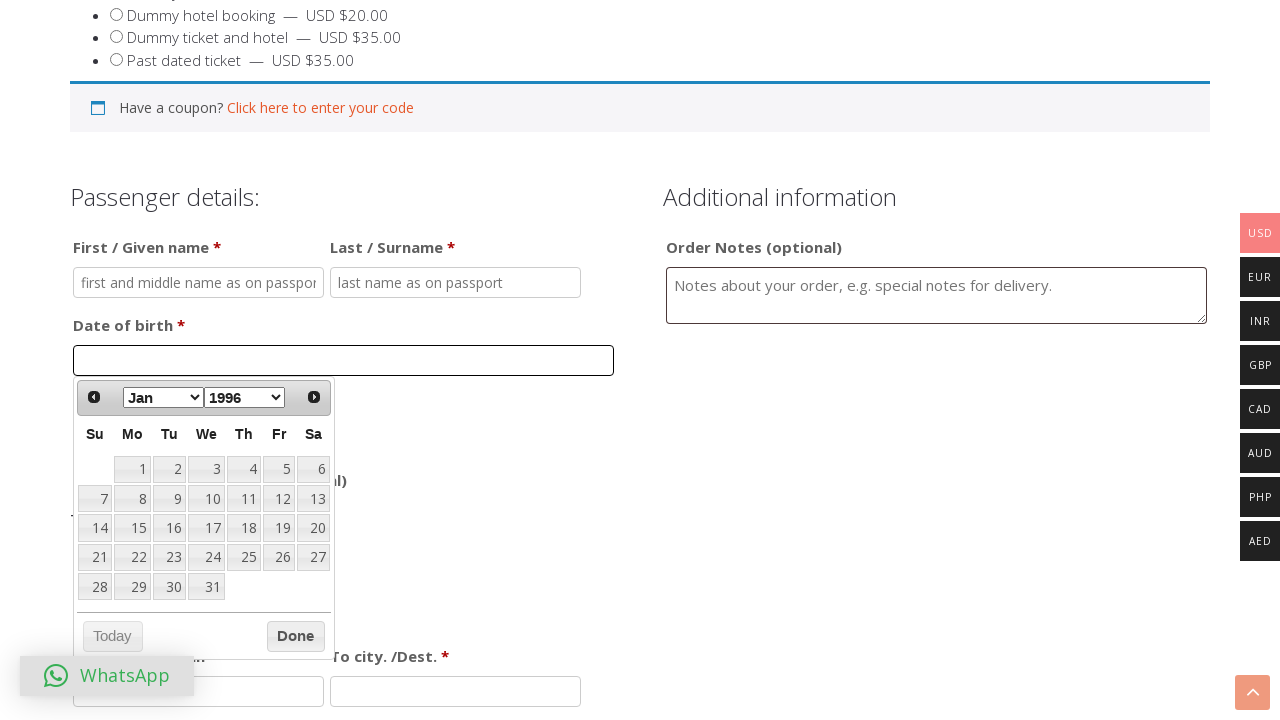

Clicked on date 9 in the calendar at (169, 499) on xpath=//table[@class='ui-datepicker-calendar']//tbody//tr//td//a >> nth=8
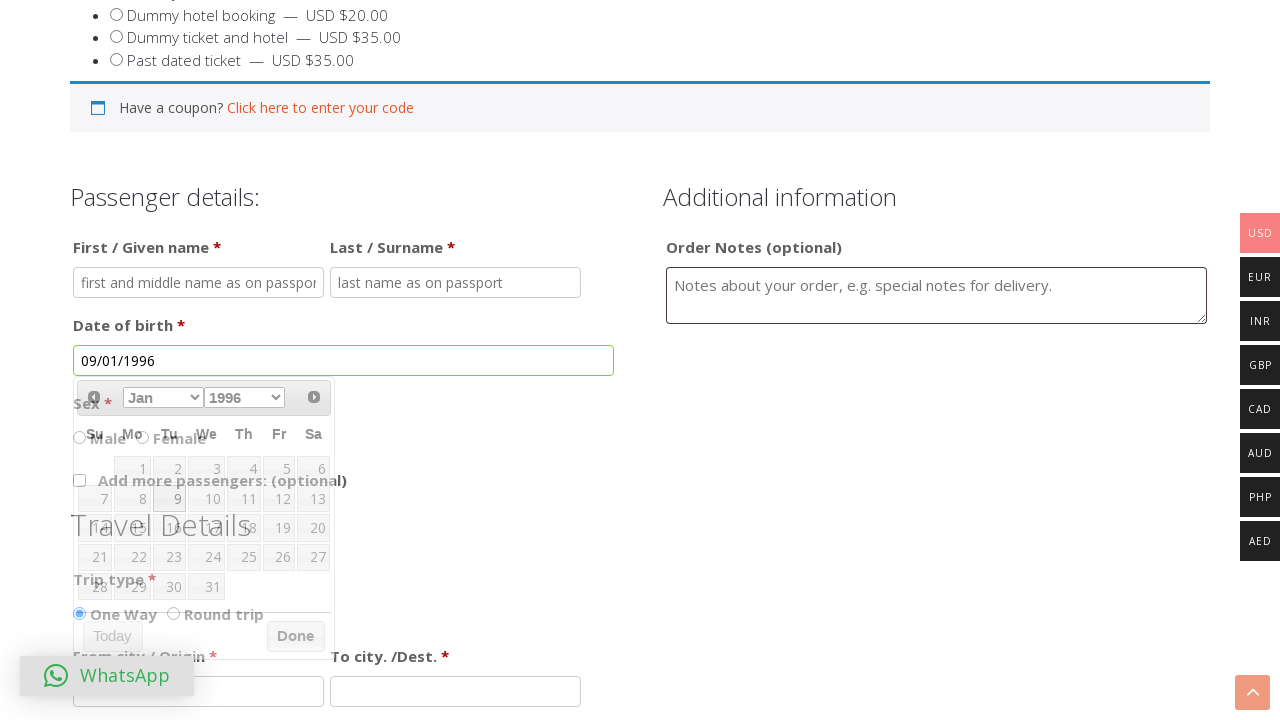

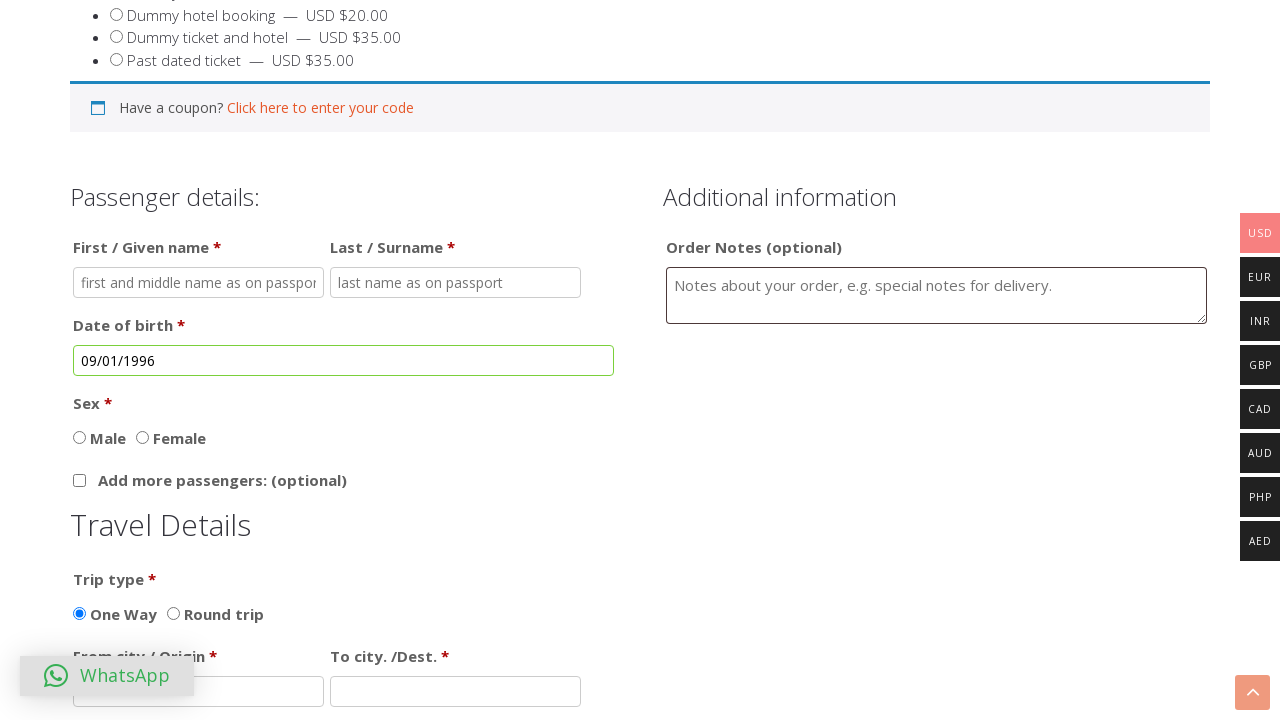